Tests adding multiple products to cart on an e-commerce page by searching for specific vegetable names and clicking their "Add to Cart" buttons

Starting URL: https://rahulshettyacademy.com/seleniumPractise/

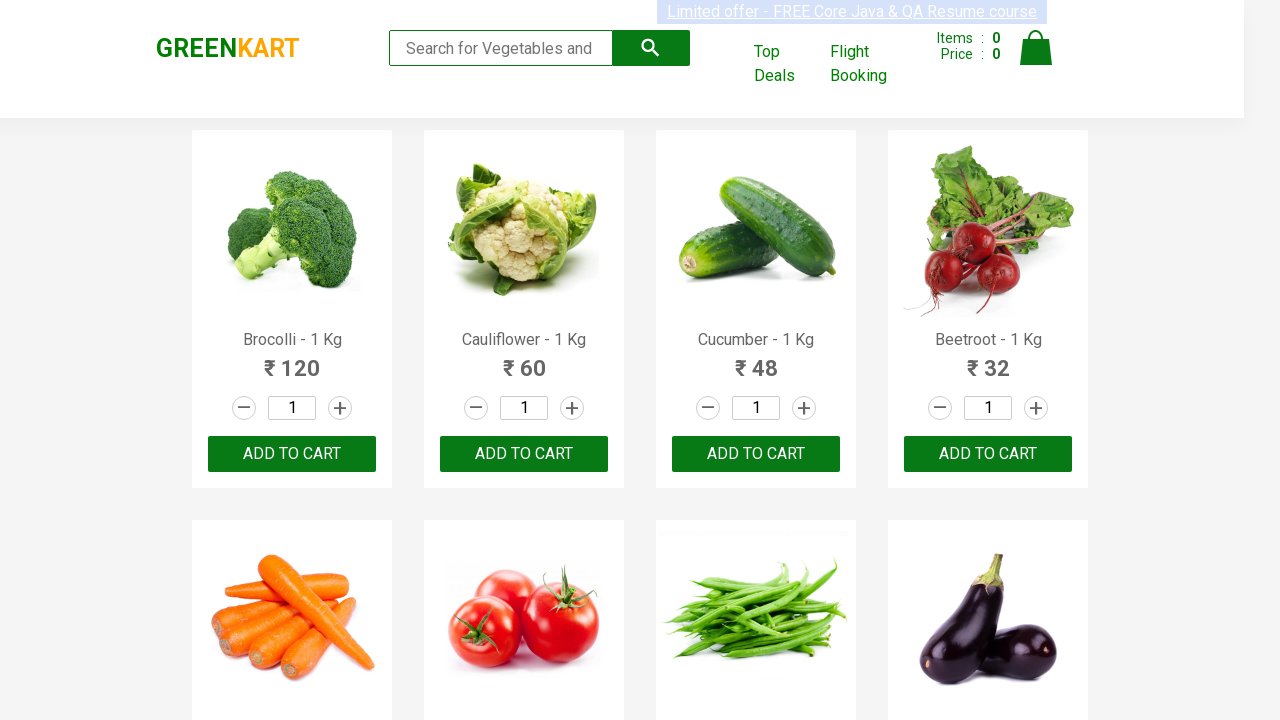

Waited for product list to load
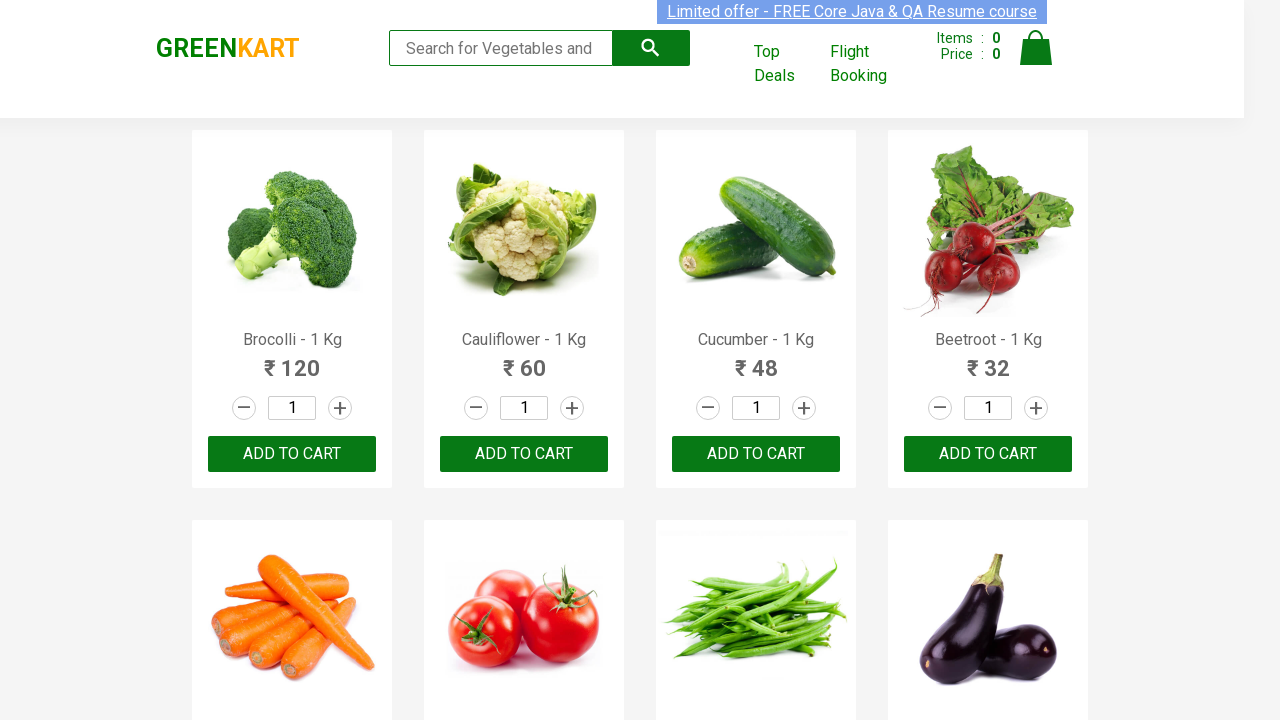

Retrieved all product elements from the page
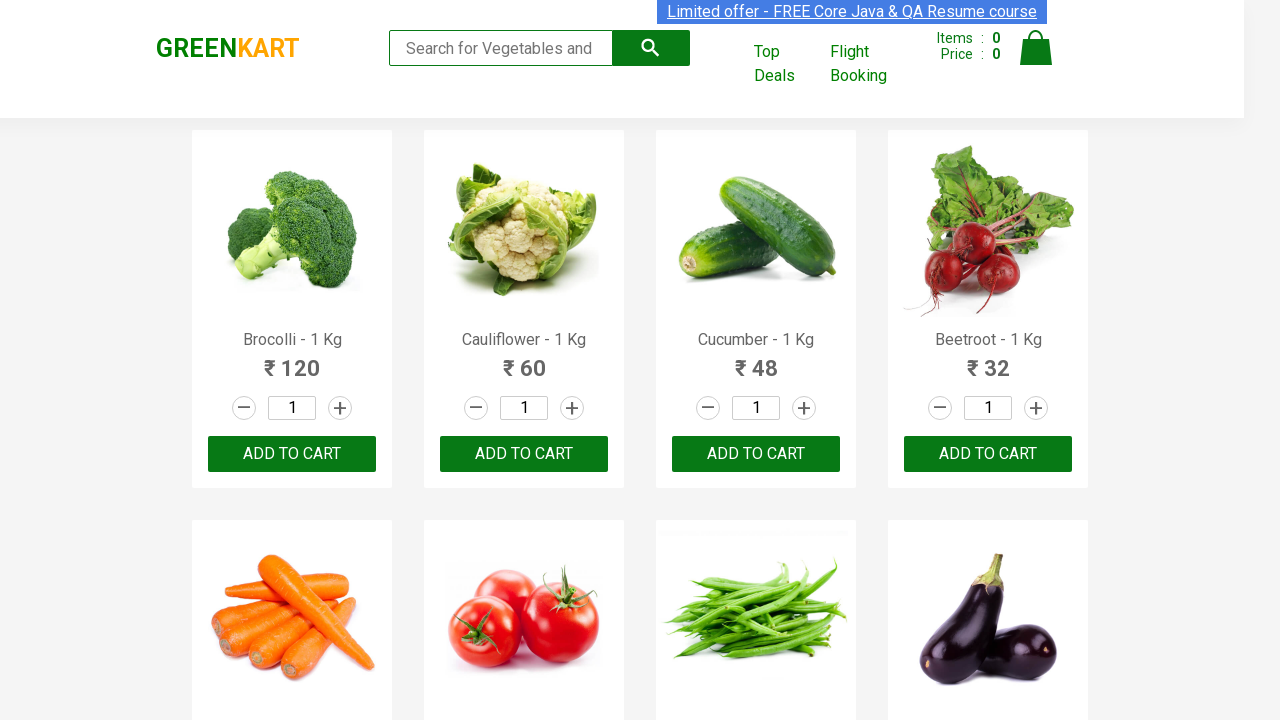

Clicked 'Add to Cart' button for Brocolli at (292, 454) on xpath=//div[@class='product-action']/button >> nth=0
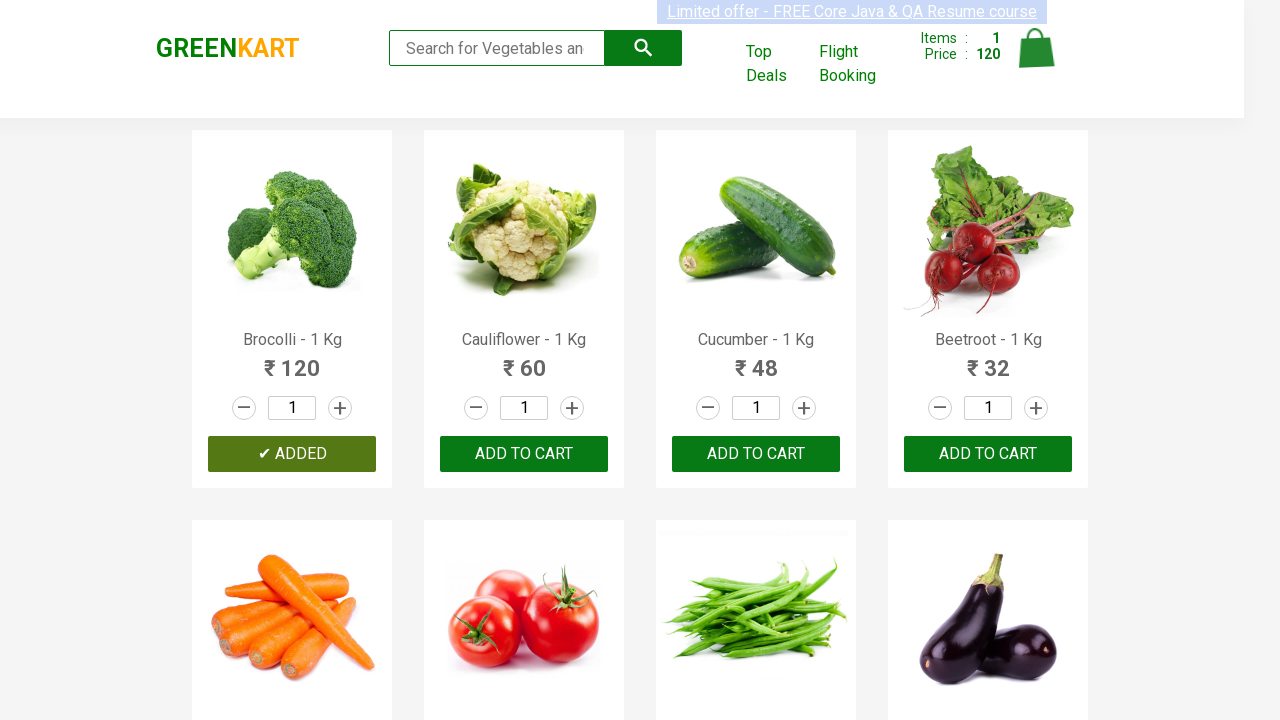

Clicked 'Add to Cart' button for Cucumber at (756, 454) on xpath=//div[@class='product-action']/button >> nth=2
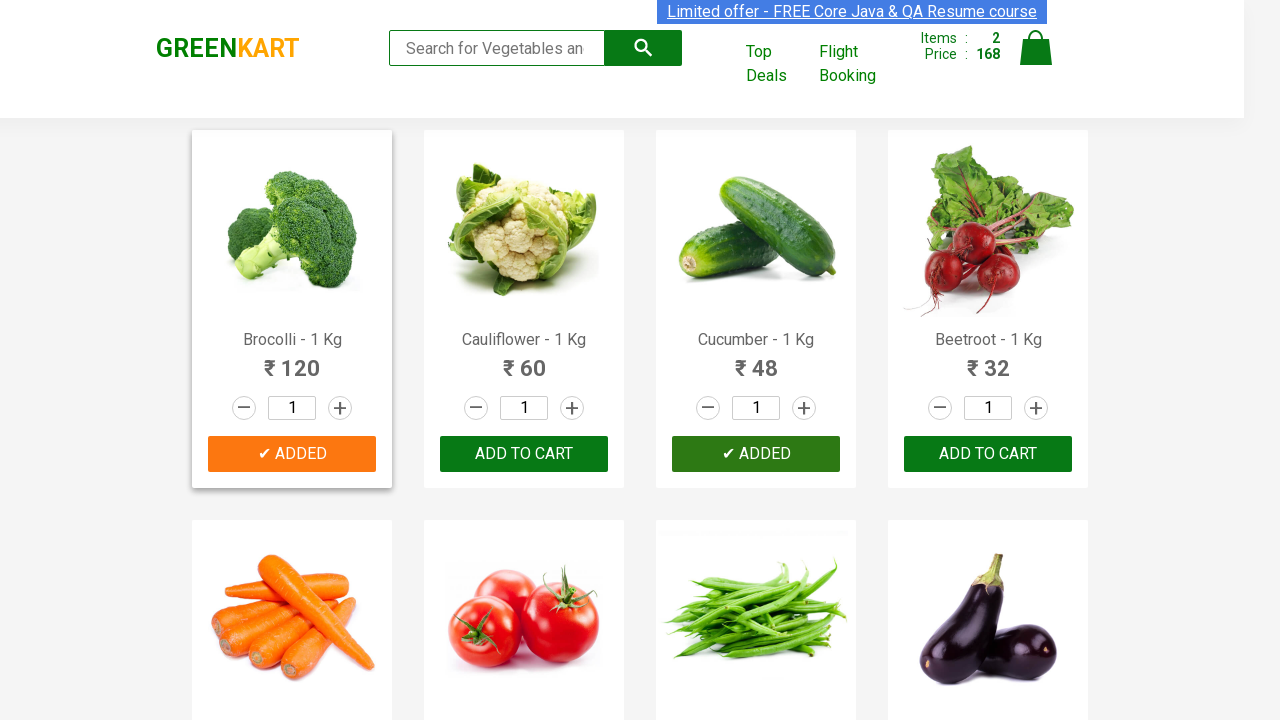

Clicked 'Add to Cart' button for Beetroot at (988, 454) on xpath=//div[@class='product-action']/button >> nth=3
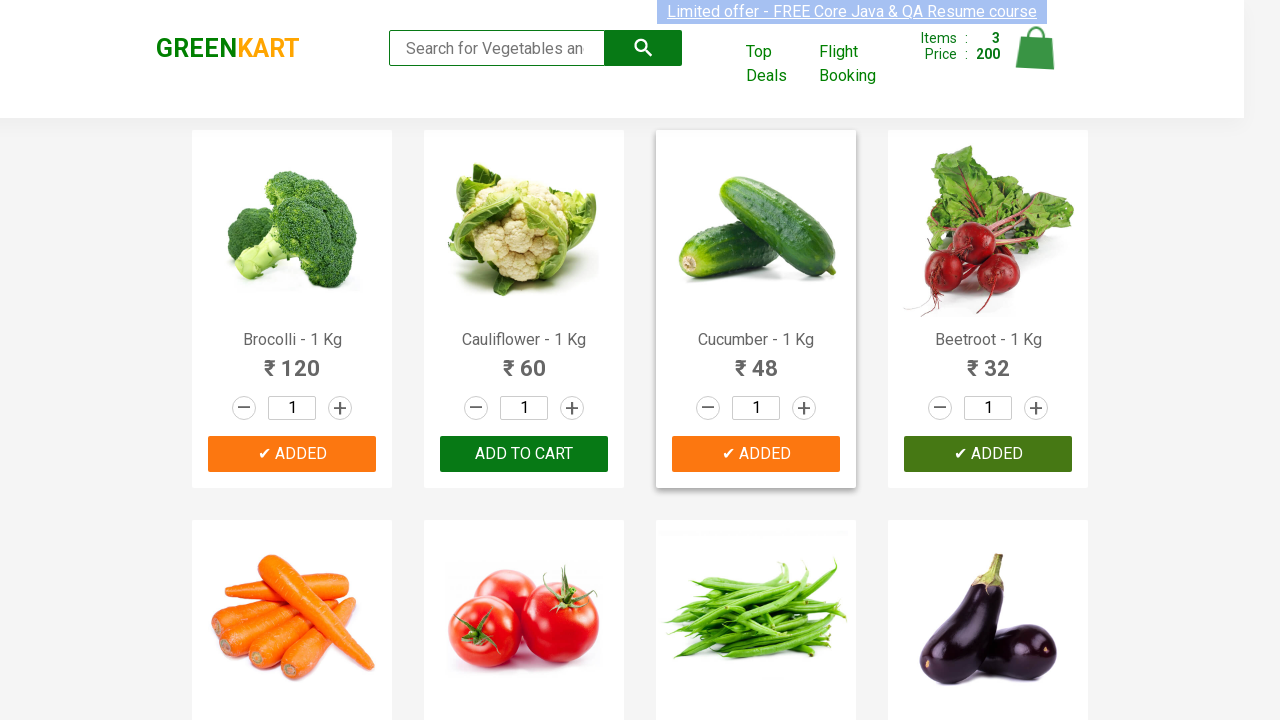

All required items have been added to cart
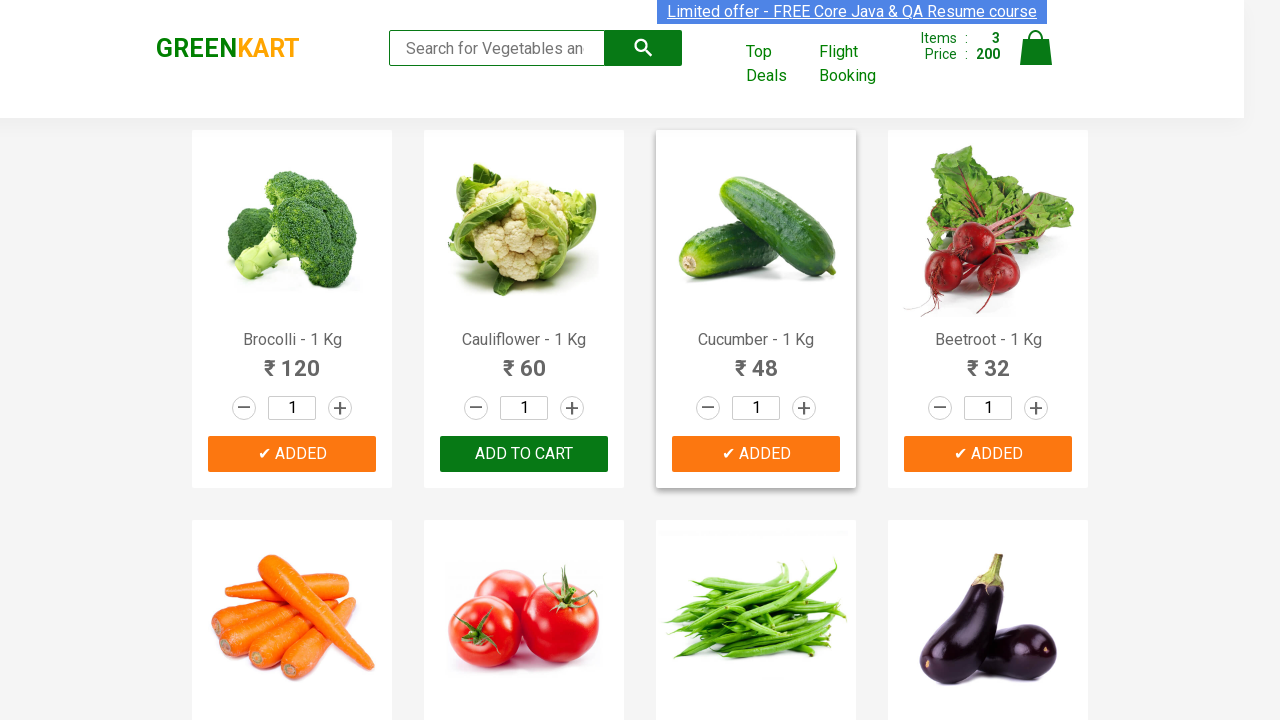

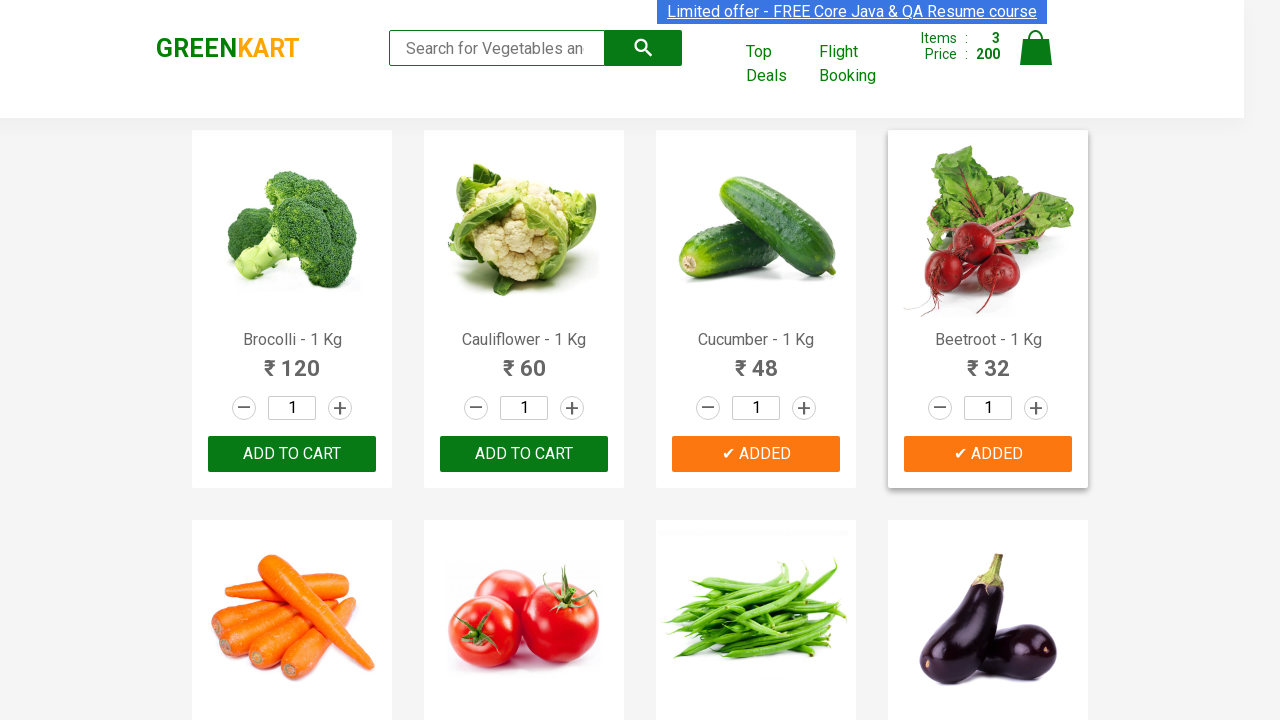